Tests filtering desserts by price using the price filter slider on the menu category page

Starting URL: https://pizzeria.skillbox.cc/product-category/menu/

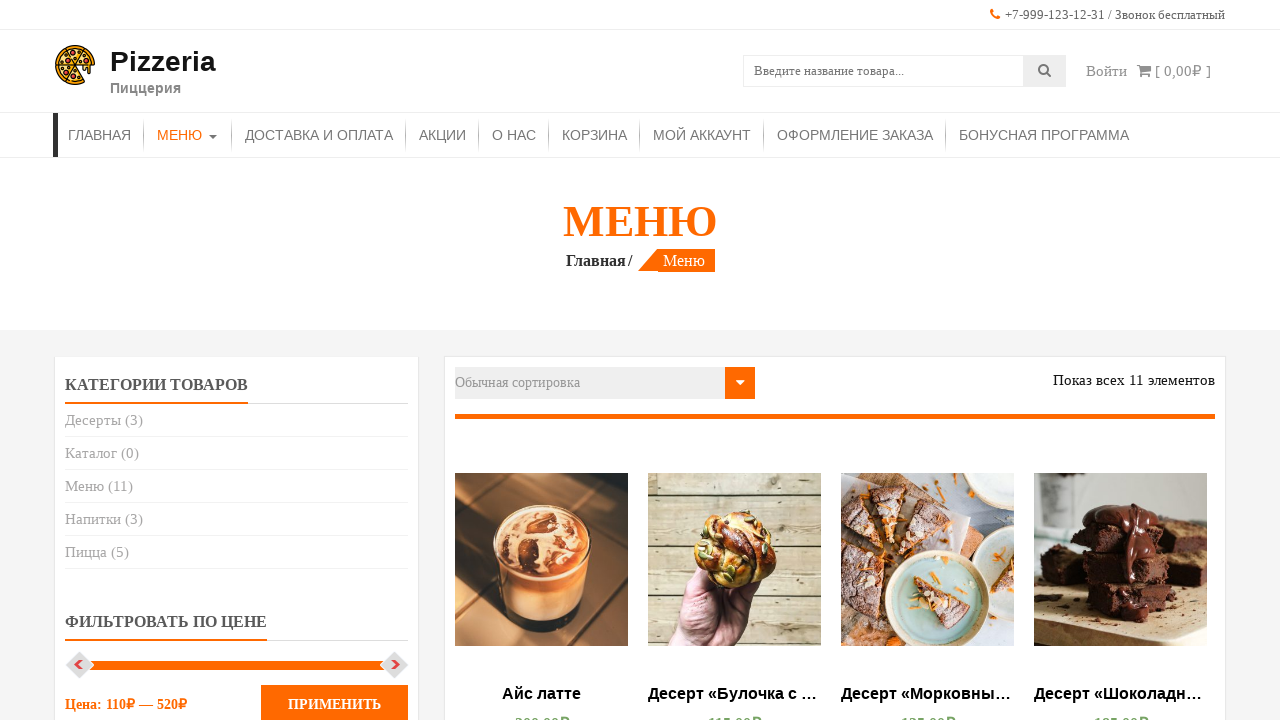

Set viewport size to 1920x1080
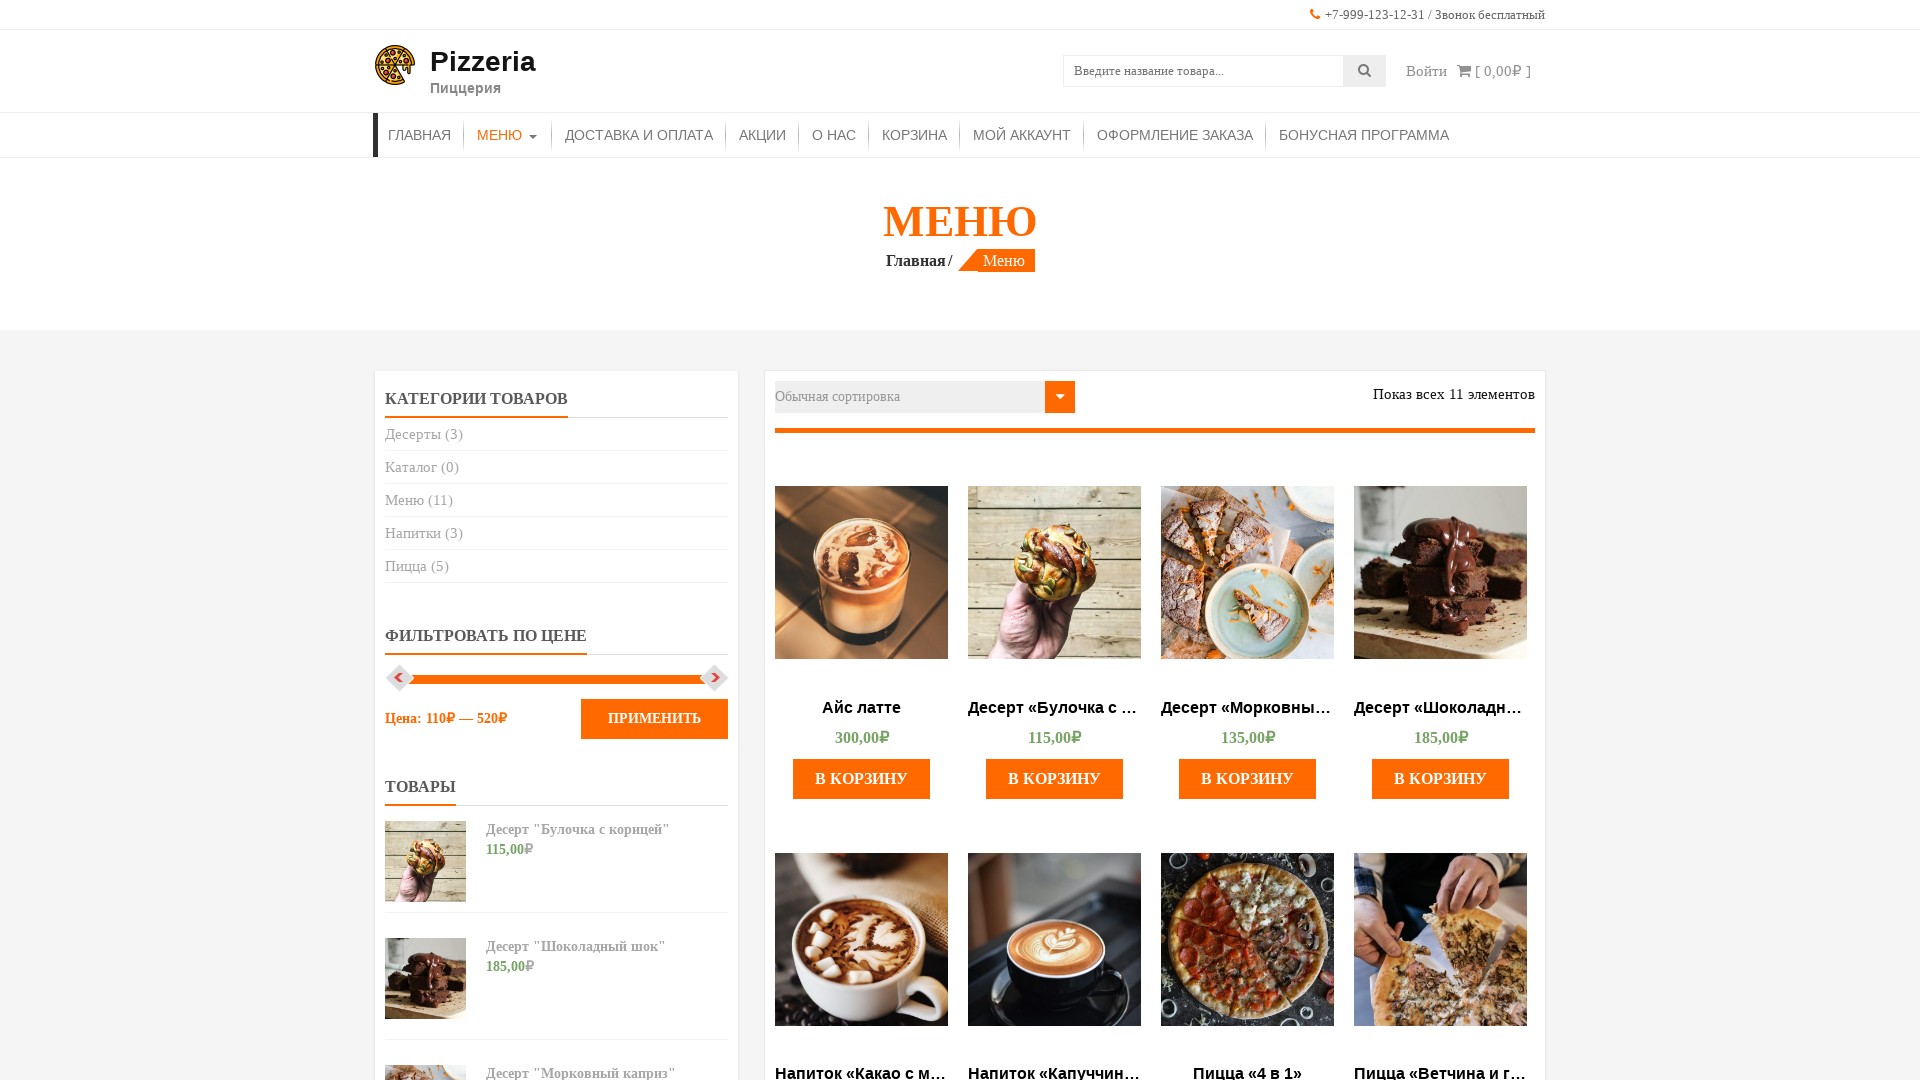

Clicked on desserts category at (413, 434) on xpath=//*[@id="woocommerce_product_categories-2"]/ul/li[1]/a
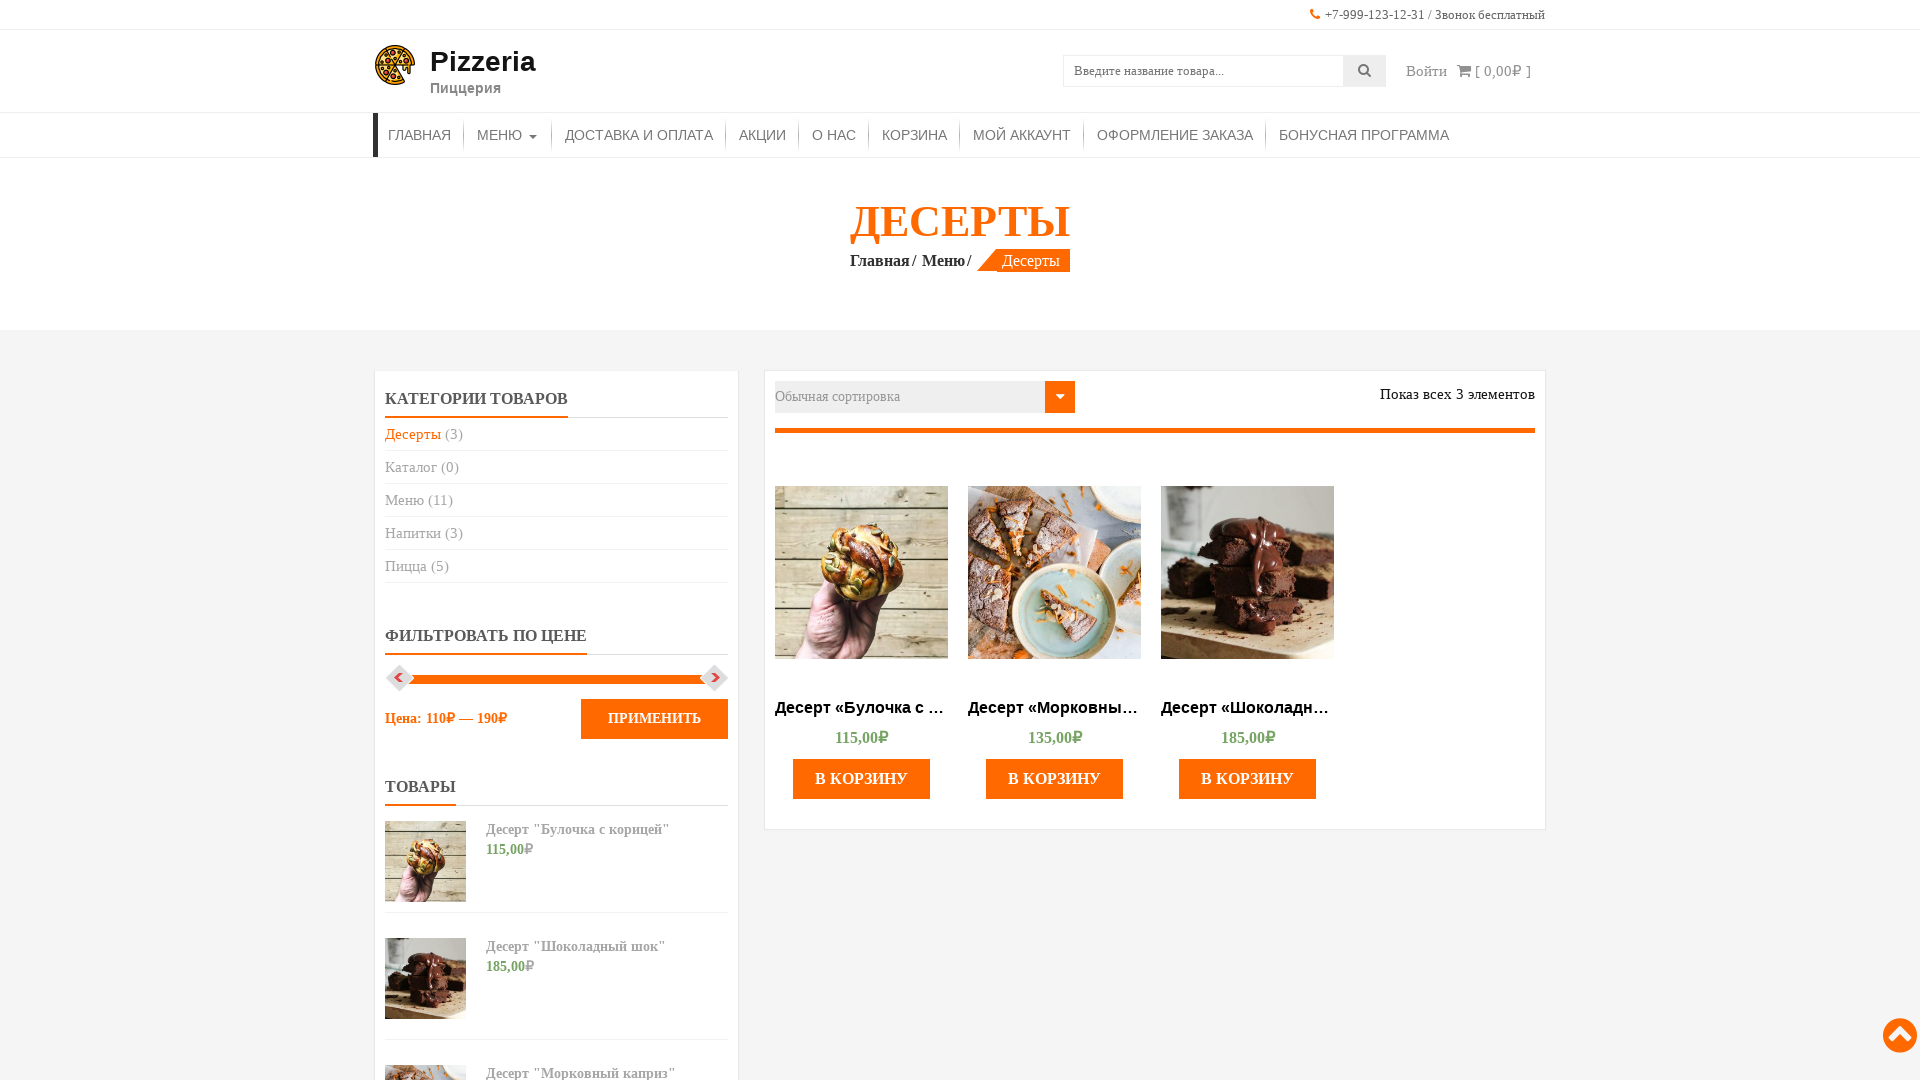

Price slider start handle became visible
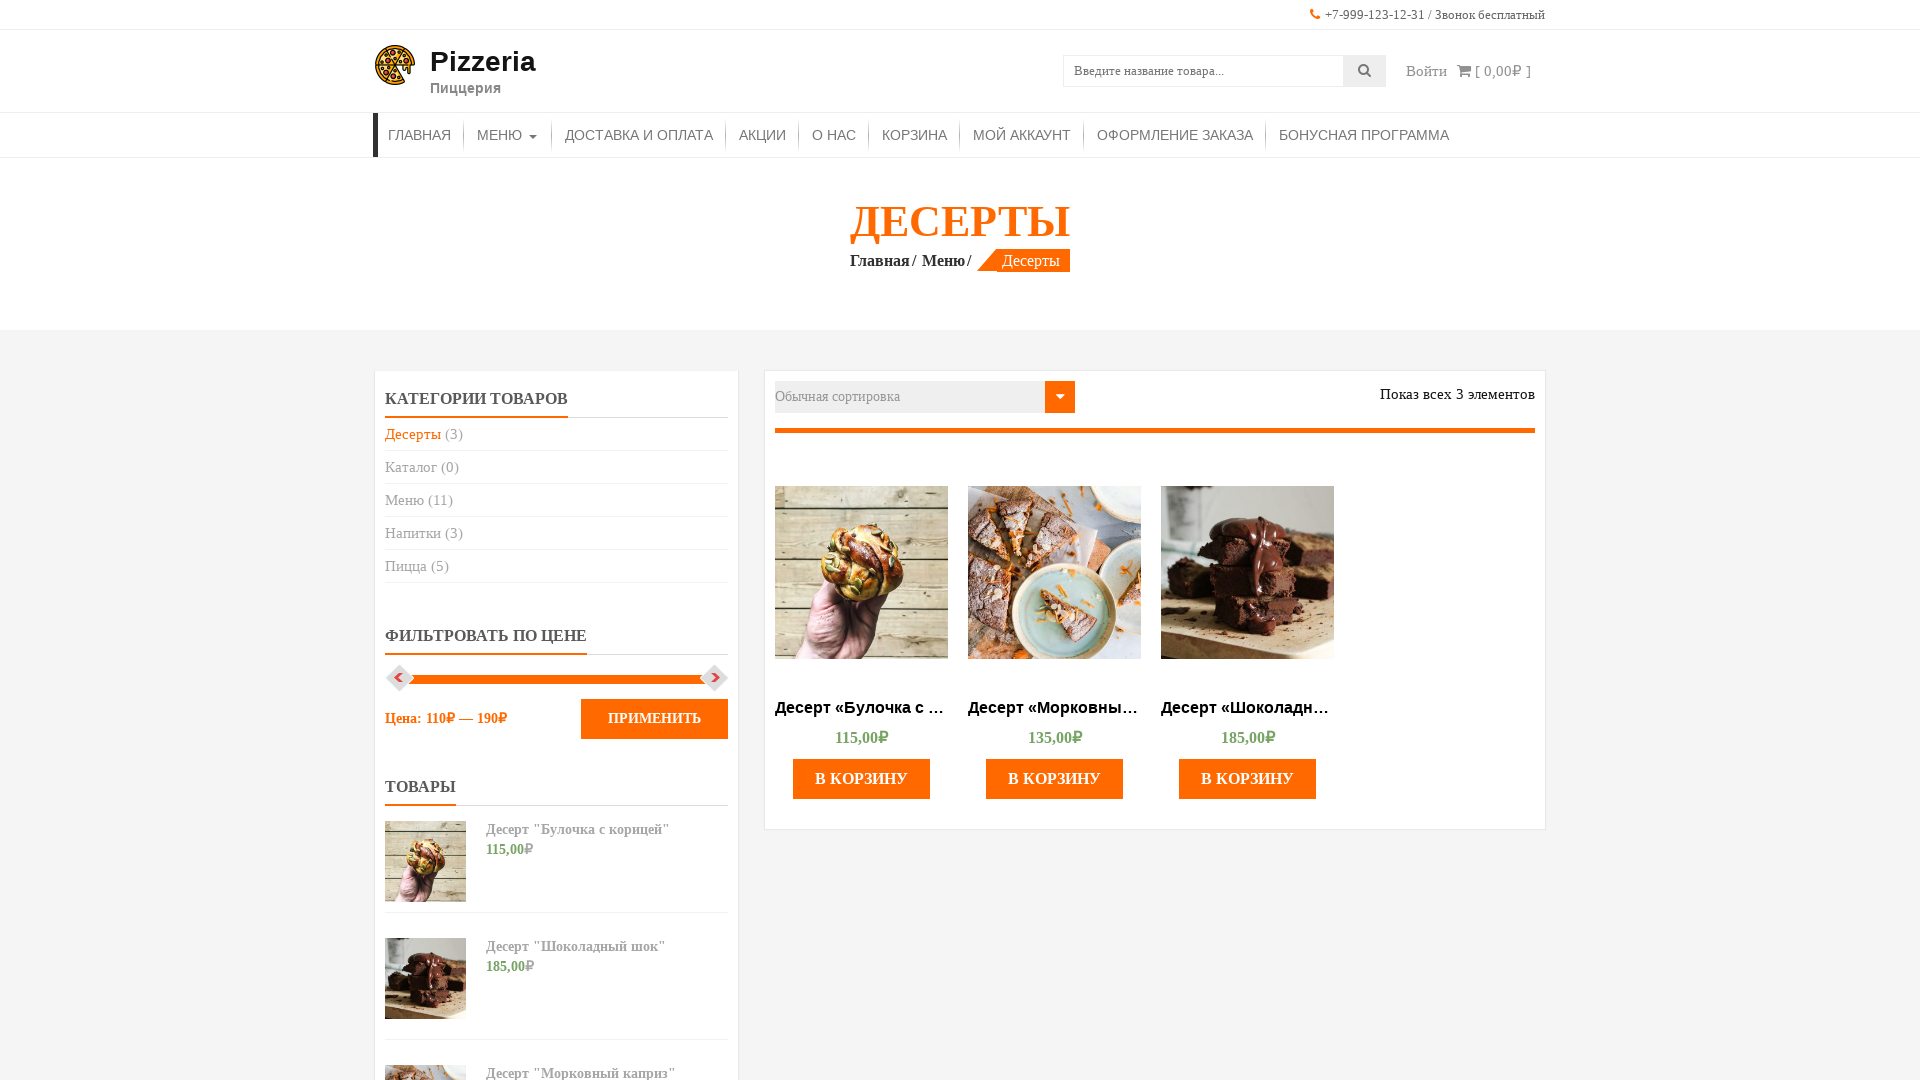

Price slider end handle became visible
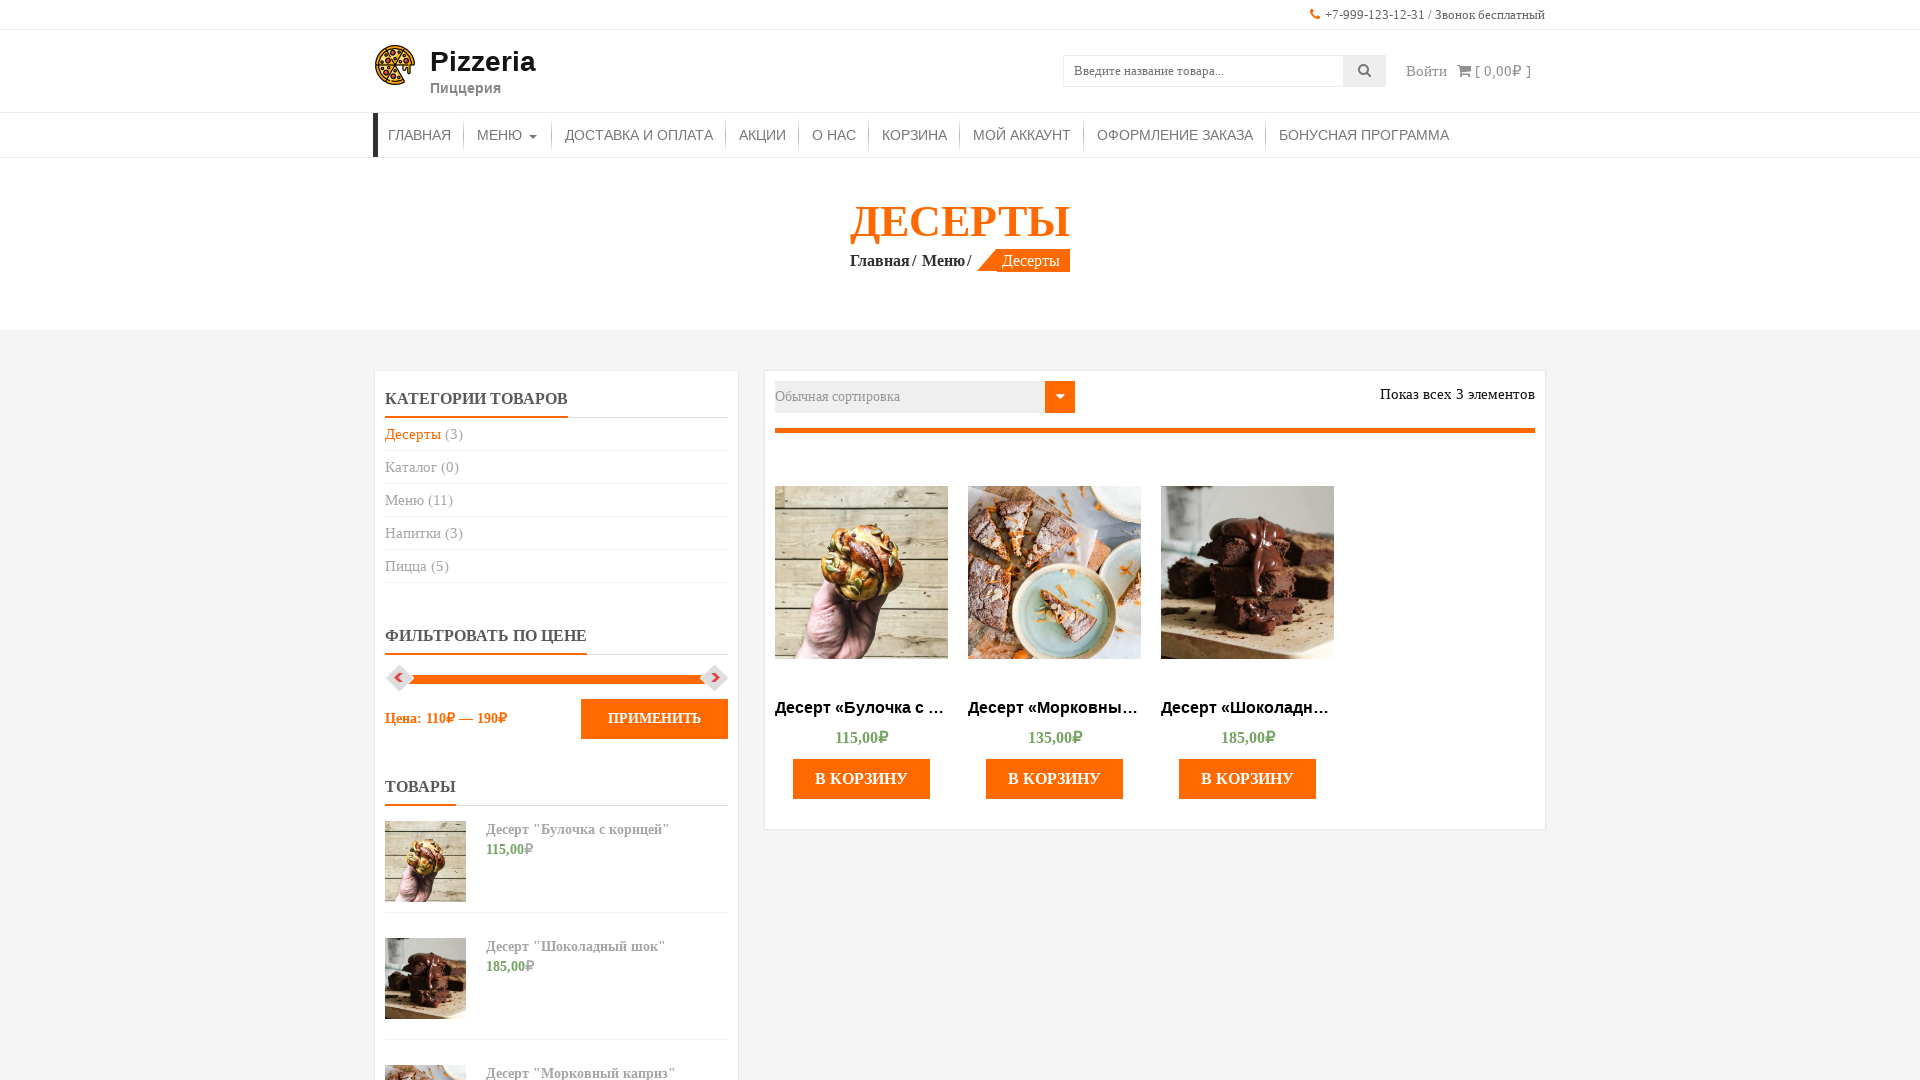

Started dragging price slider start handle (mousedown)
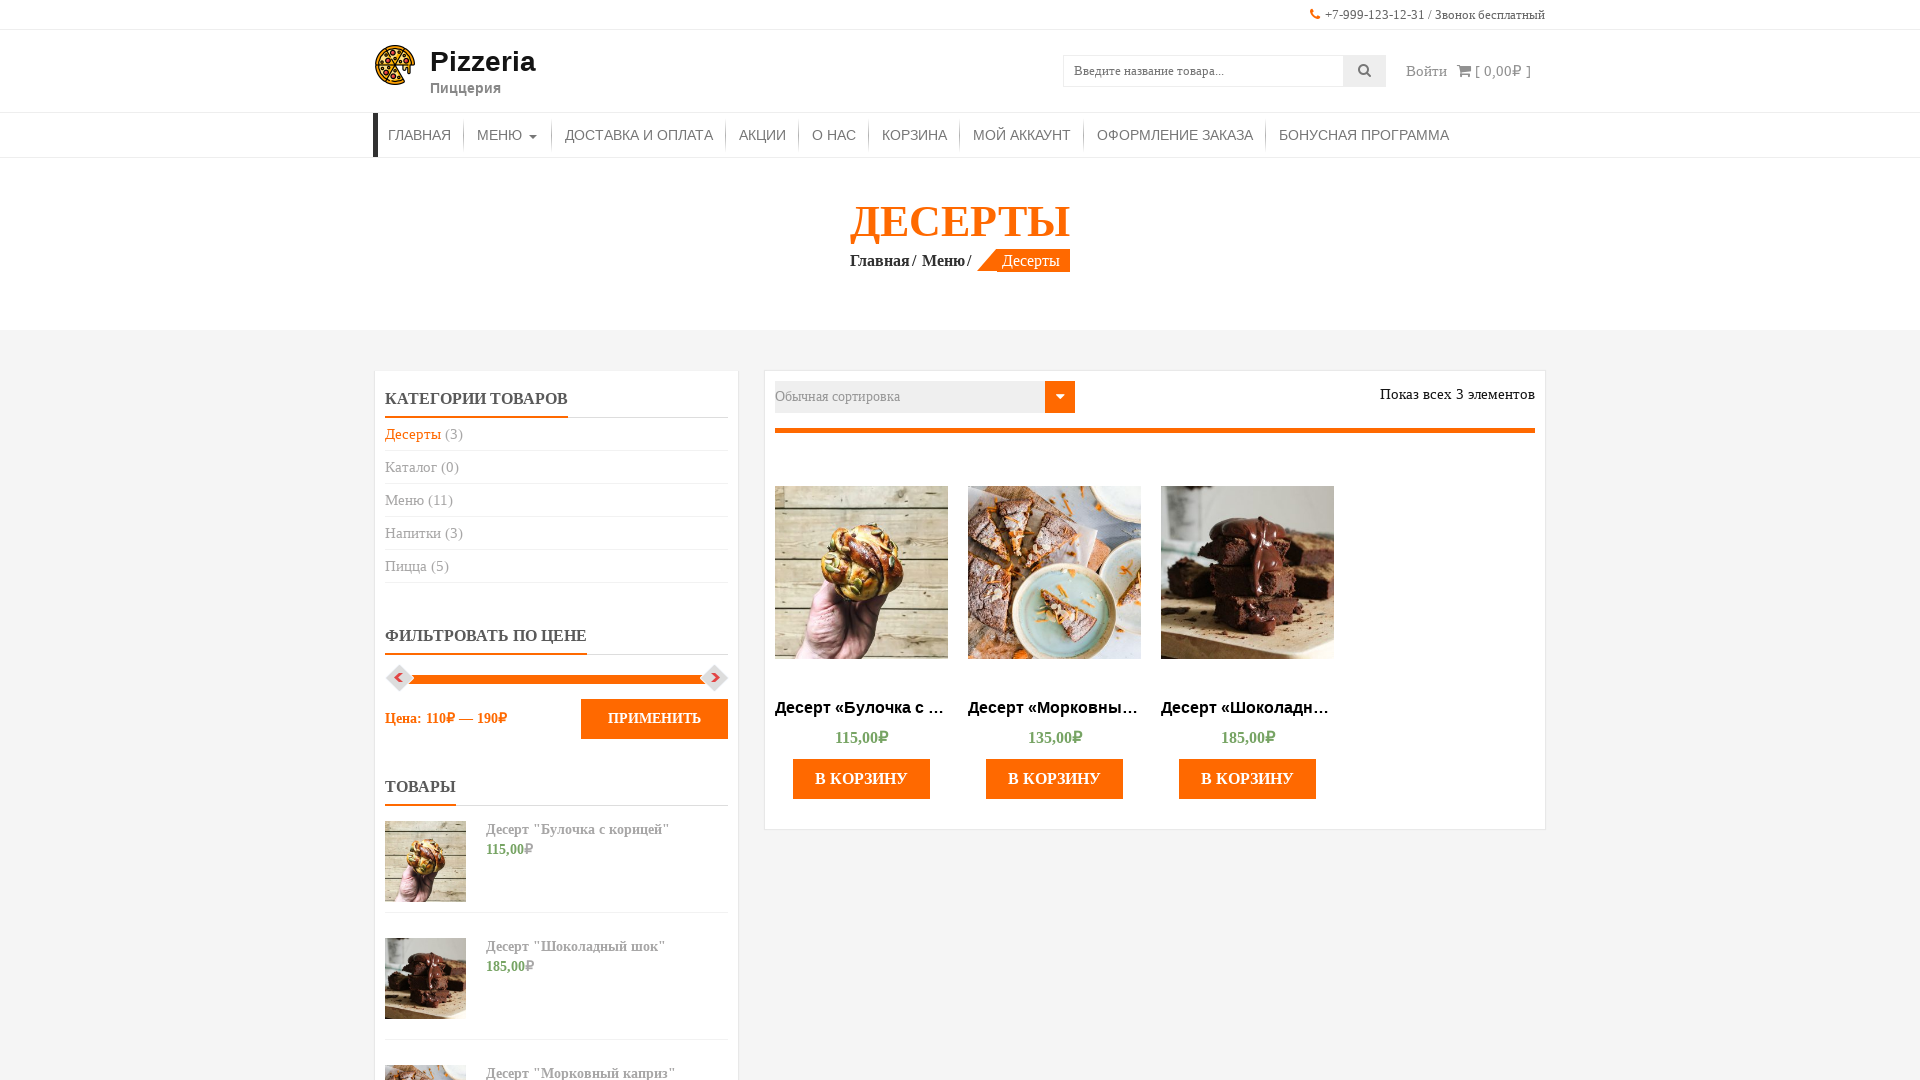

Moved price slider start handle to the right (mousemove)
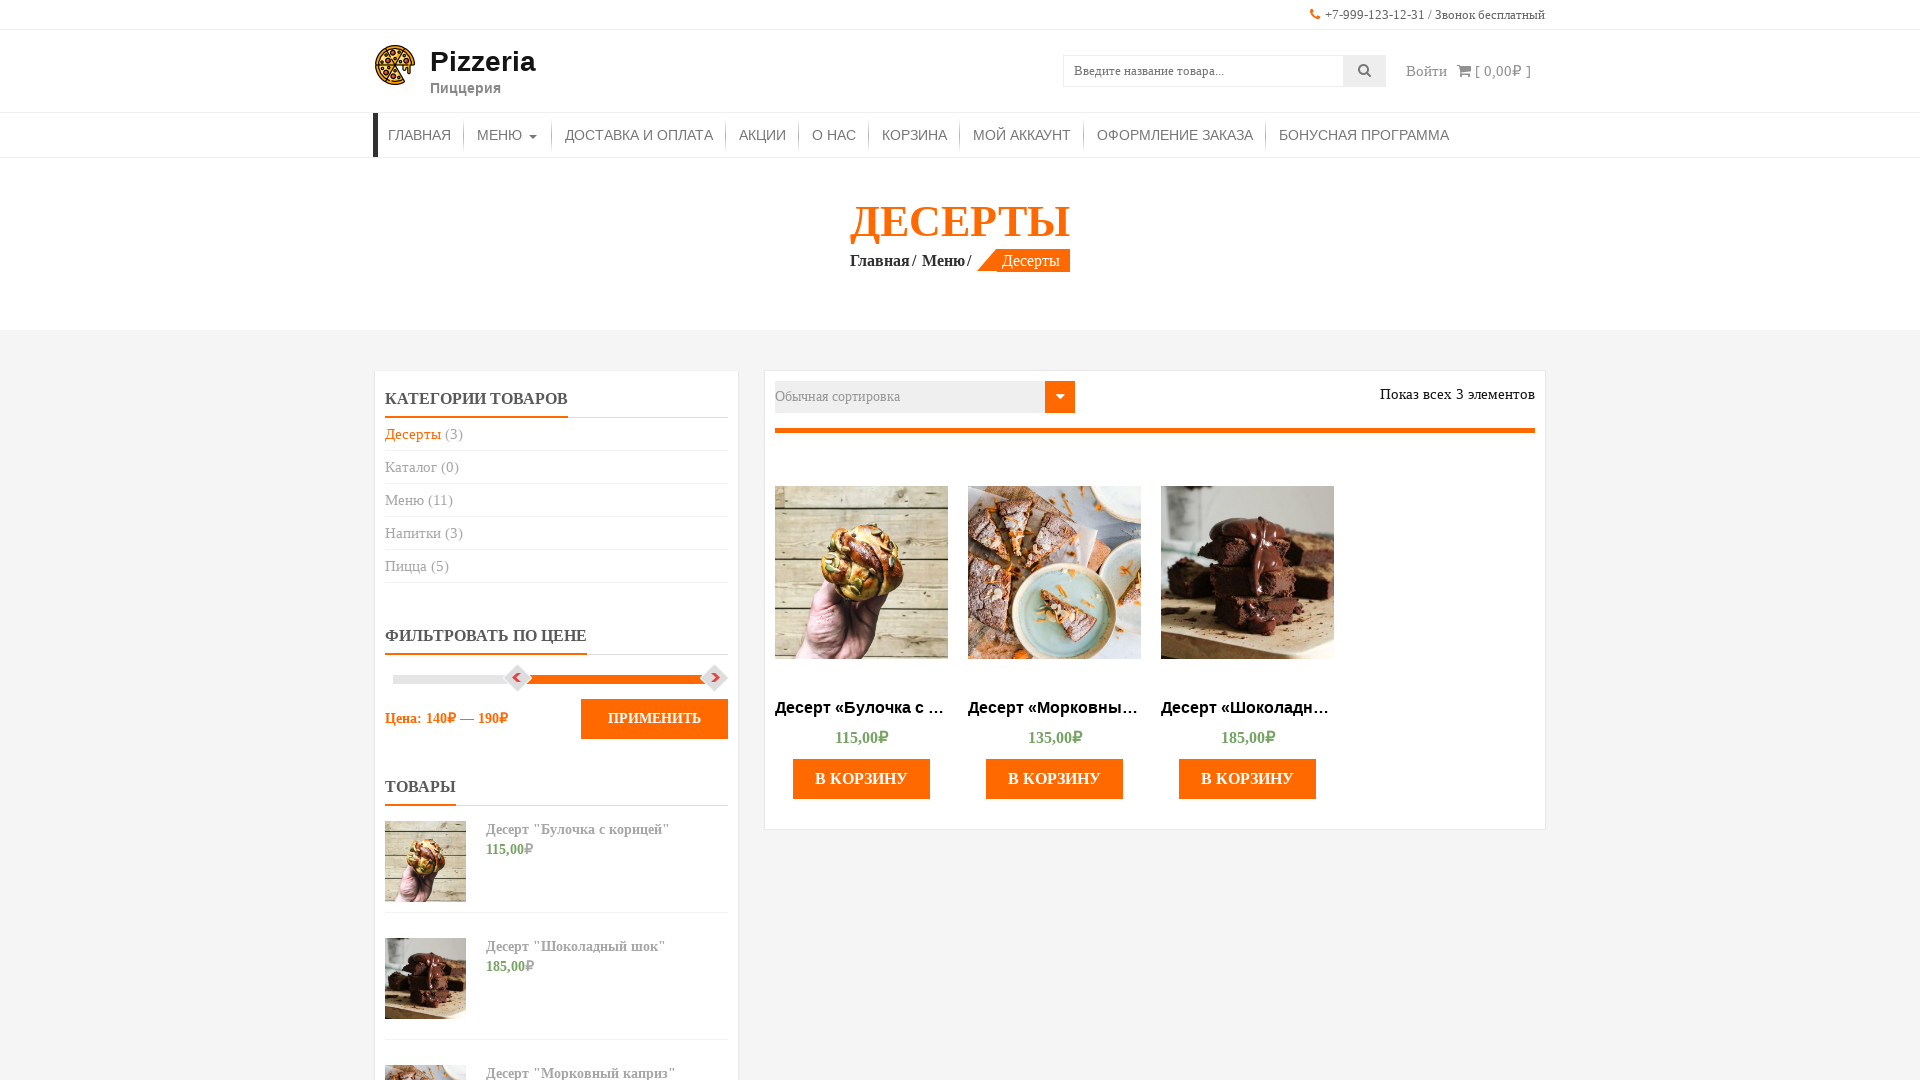

Released price slider start handle (mouseup)
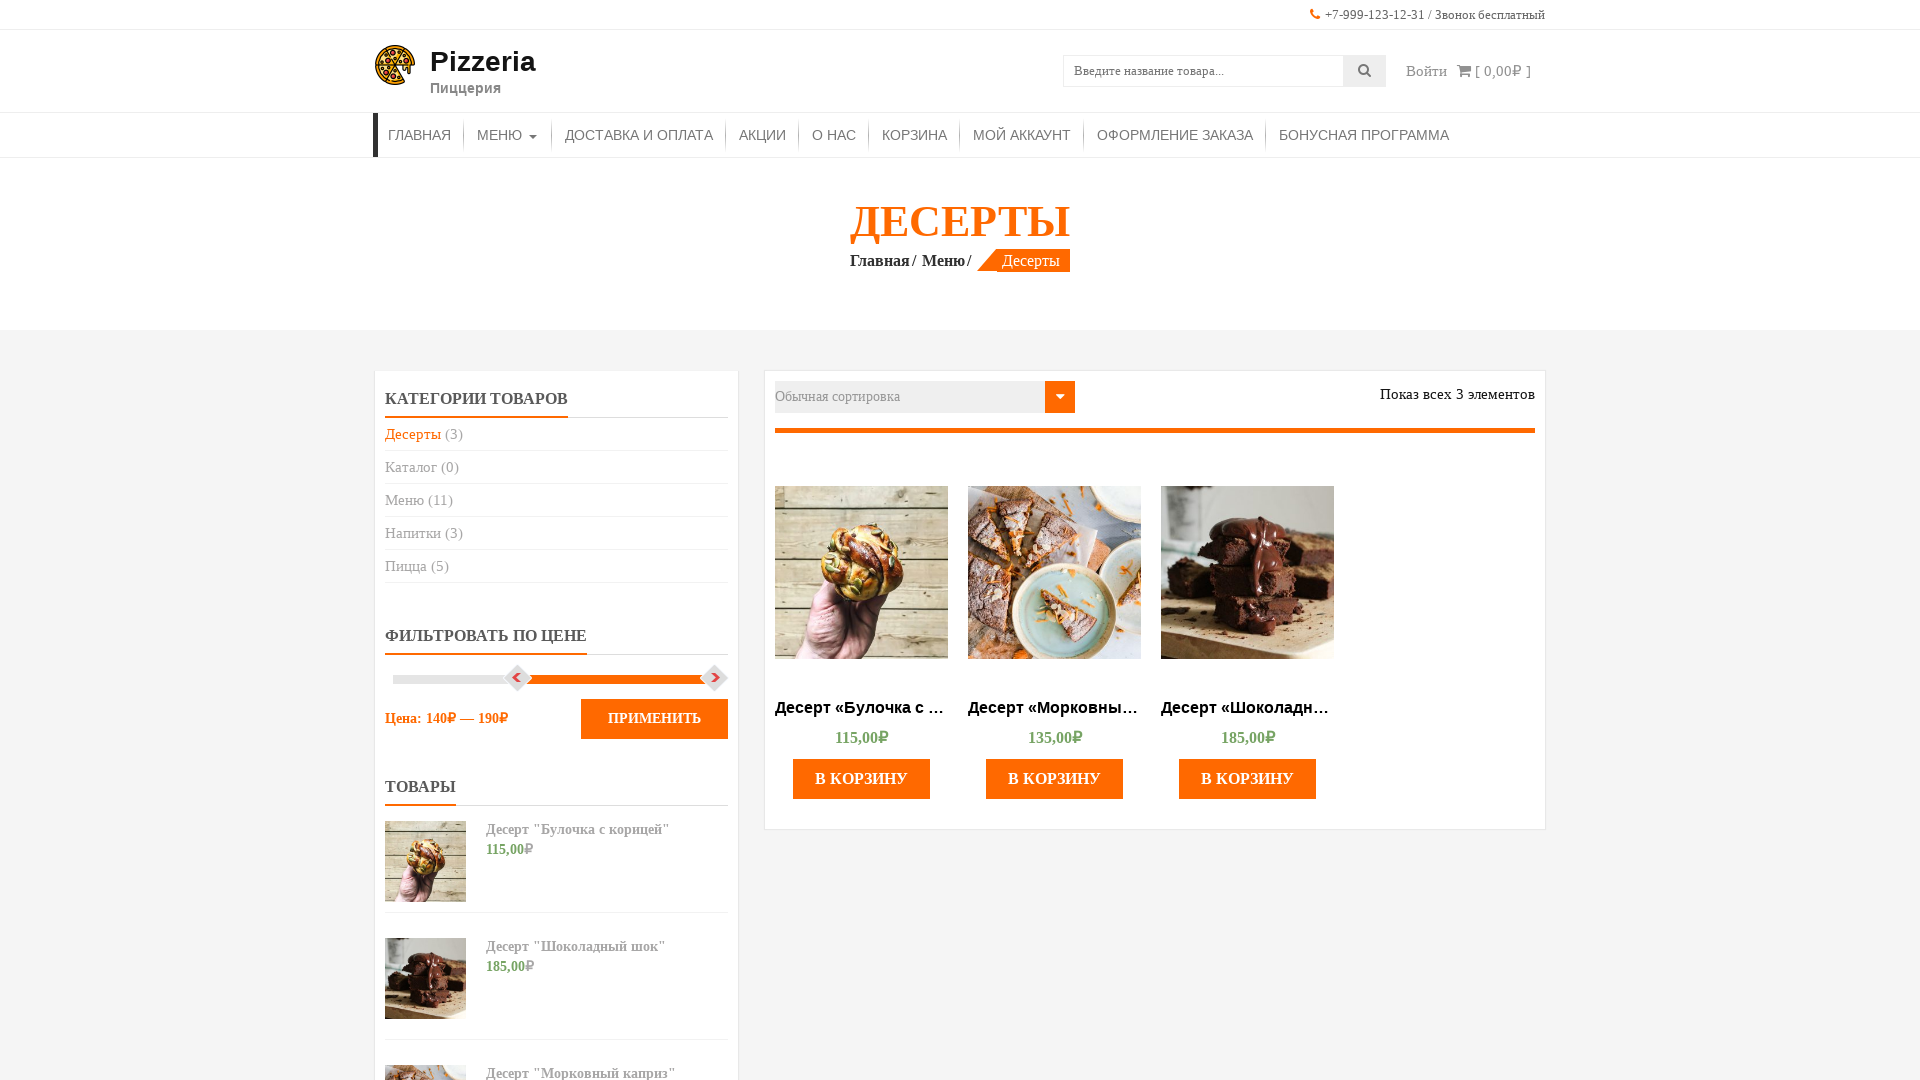

Started dragging price slider end handle (mousedown)
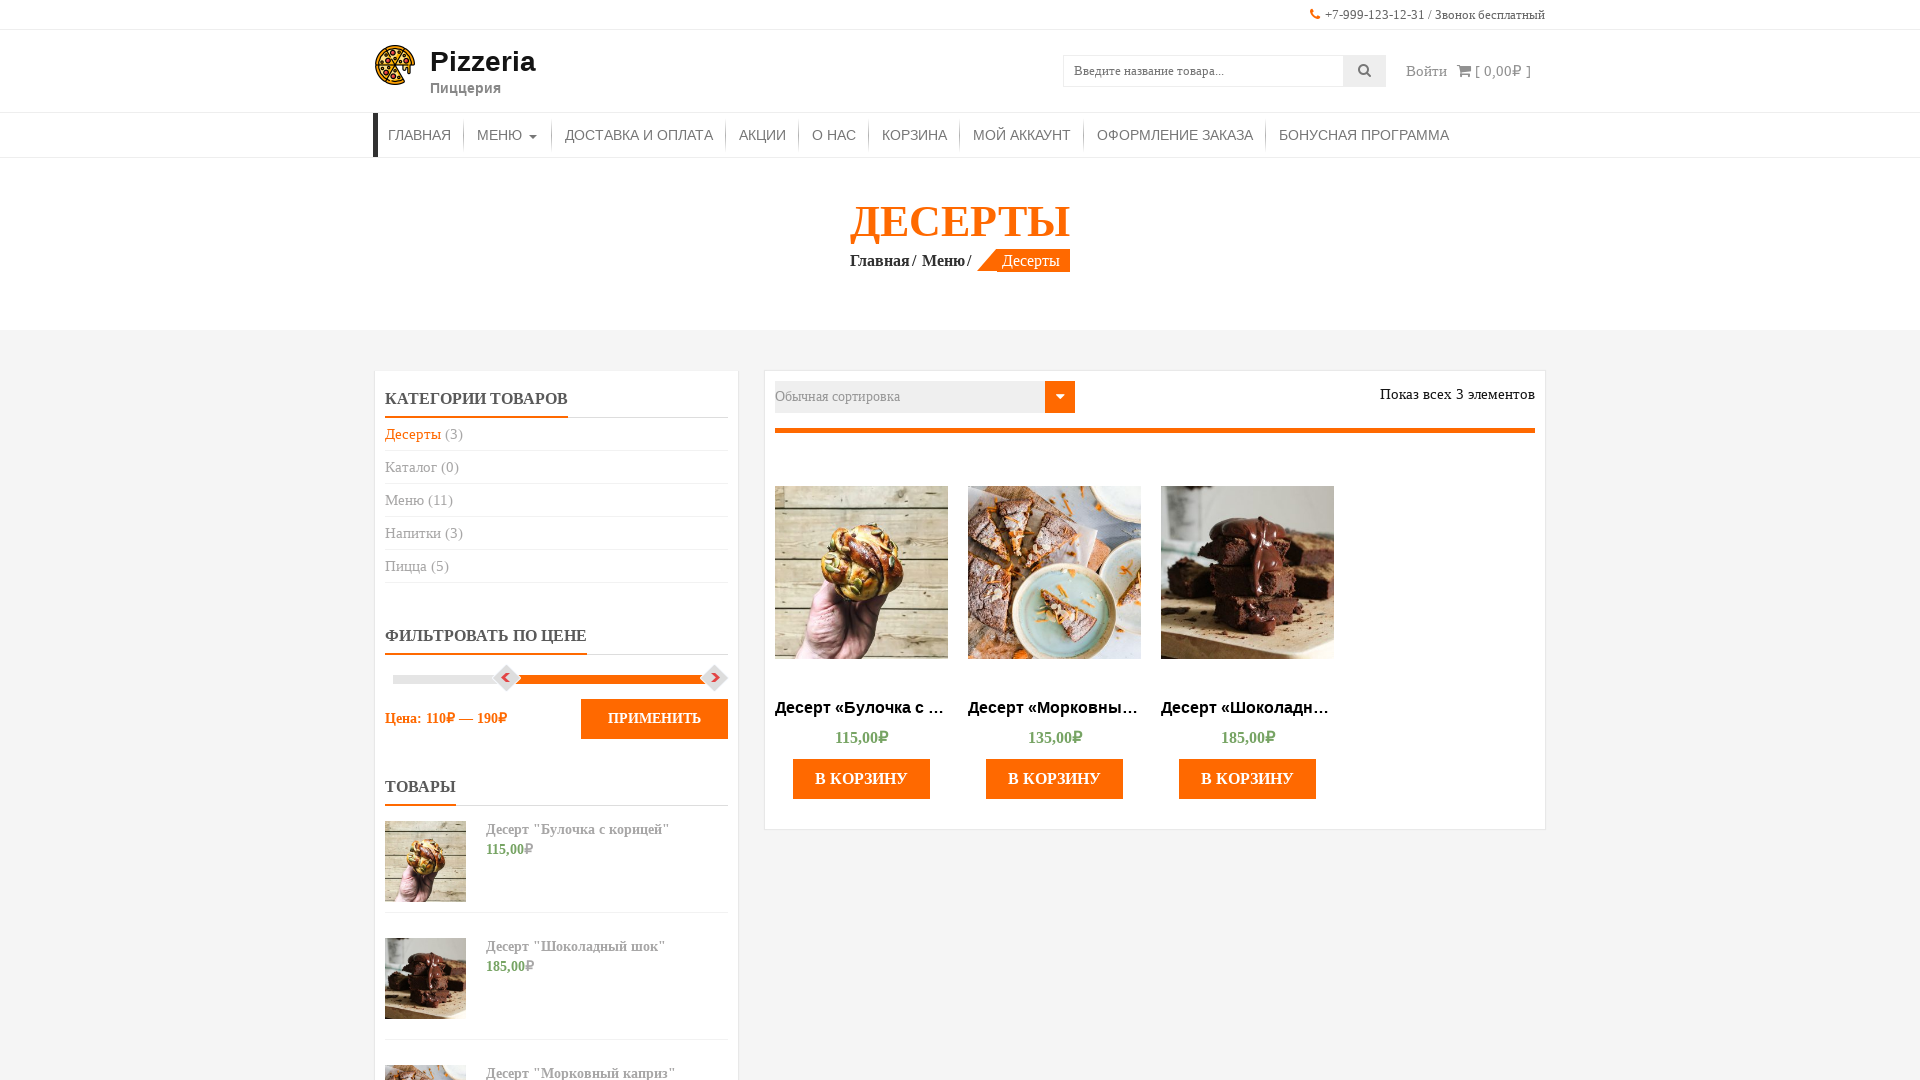

Moved price slider end handle to the left (mousemove)
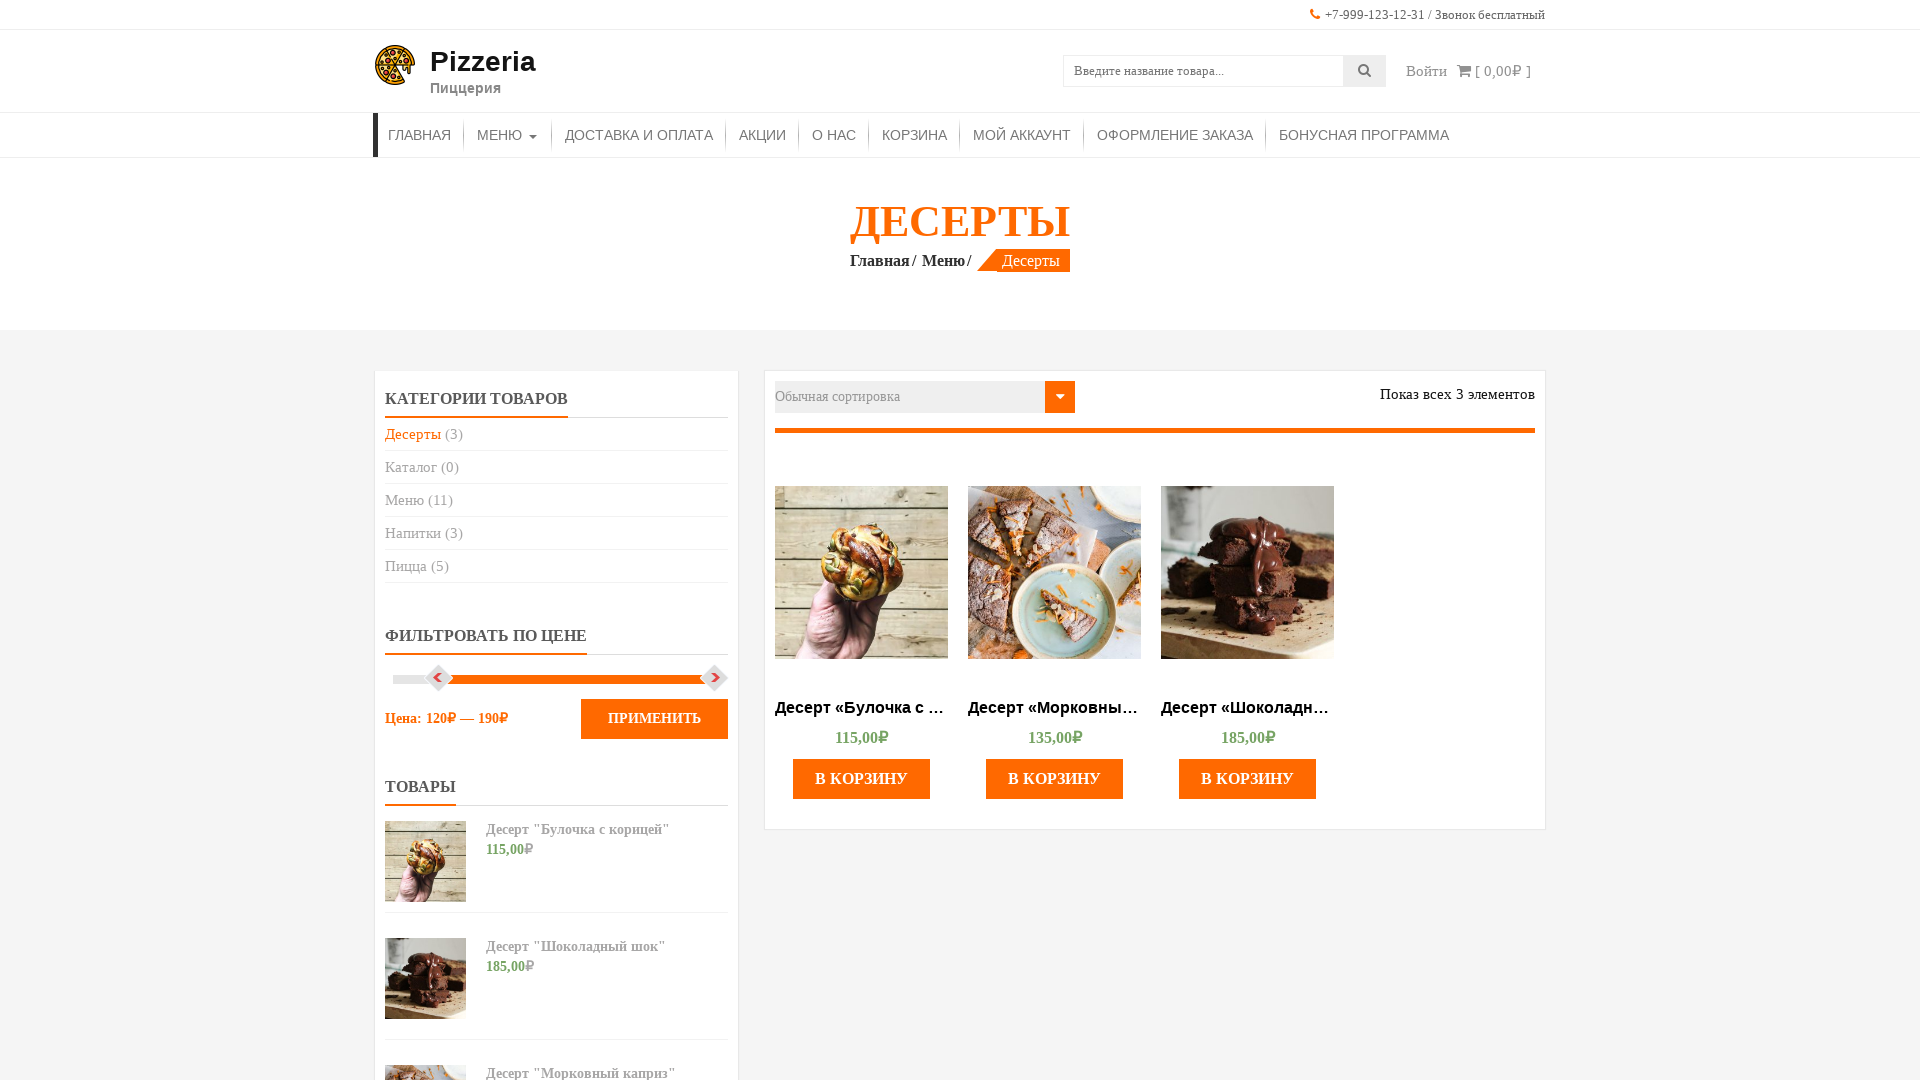

Released price slider end handle (mouseup)
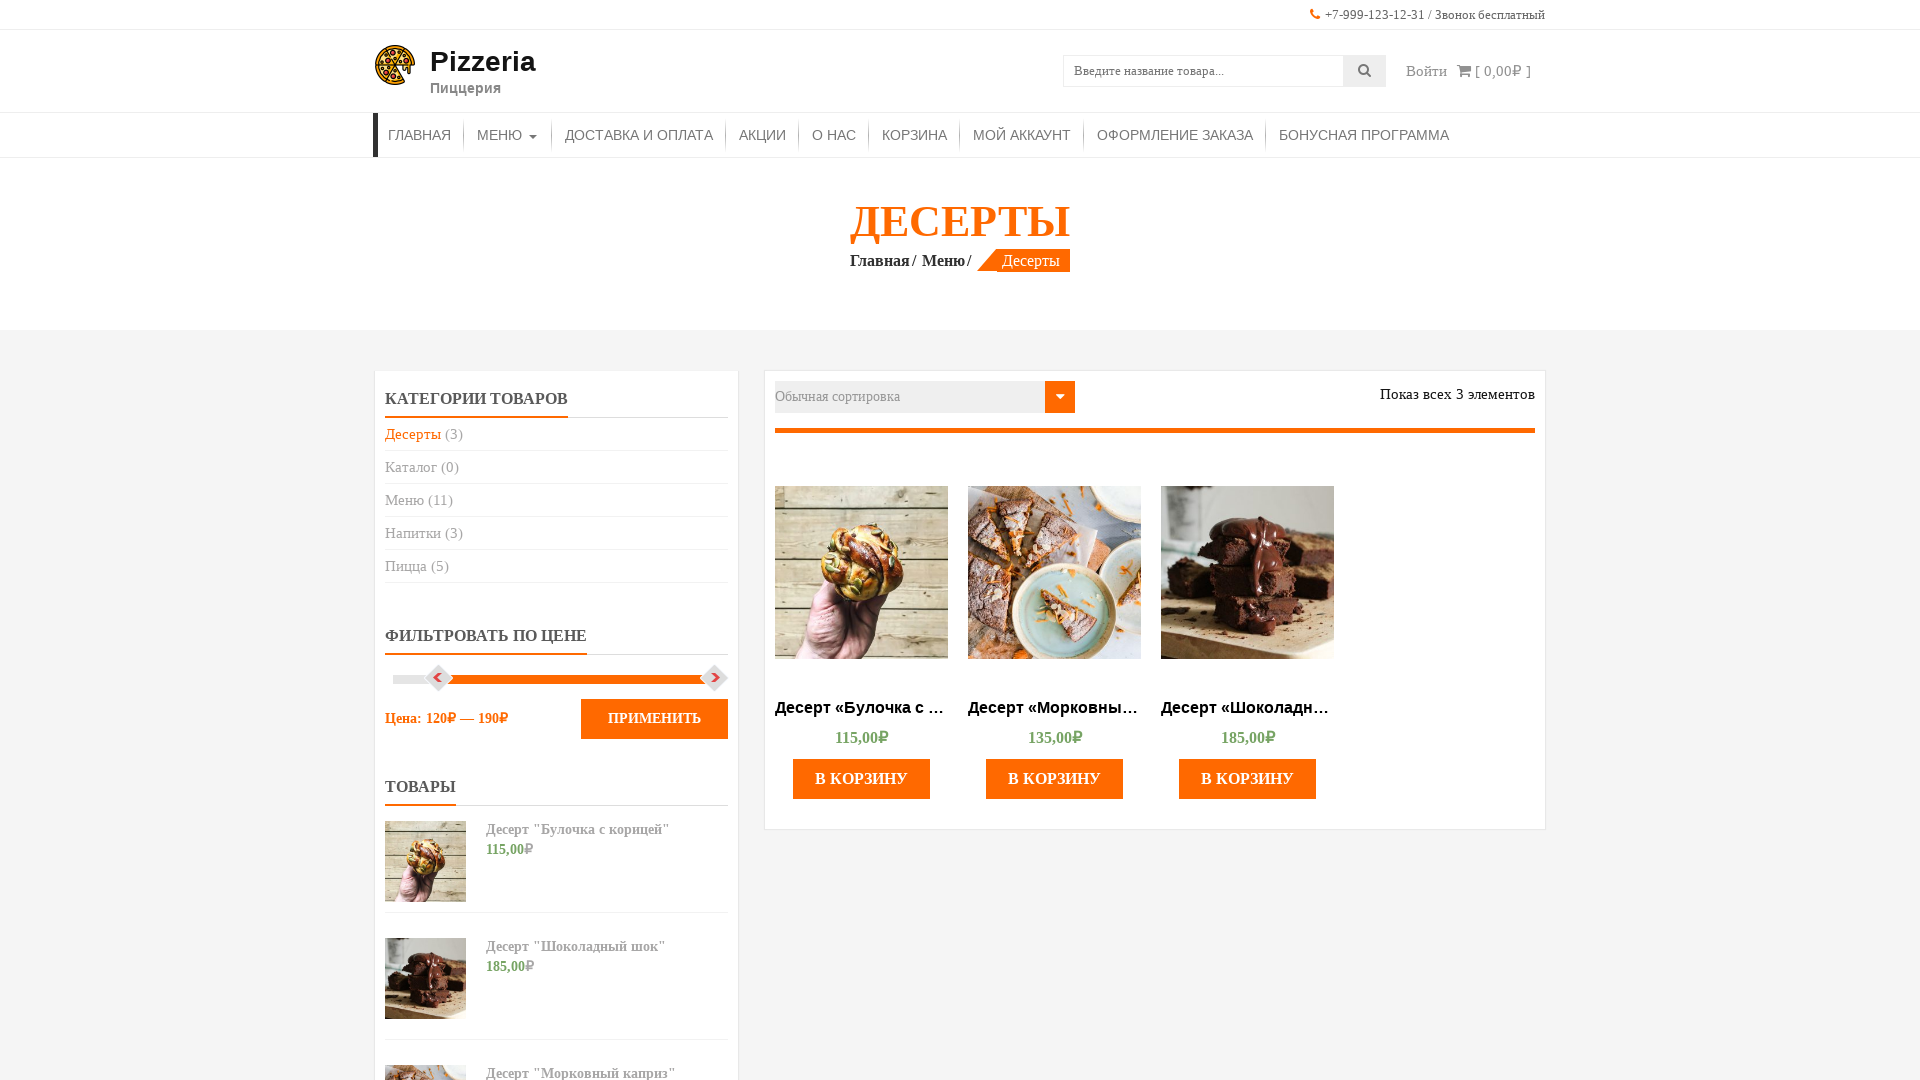

Filtered dessert results loaded (networkidle state)
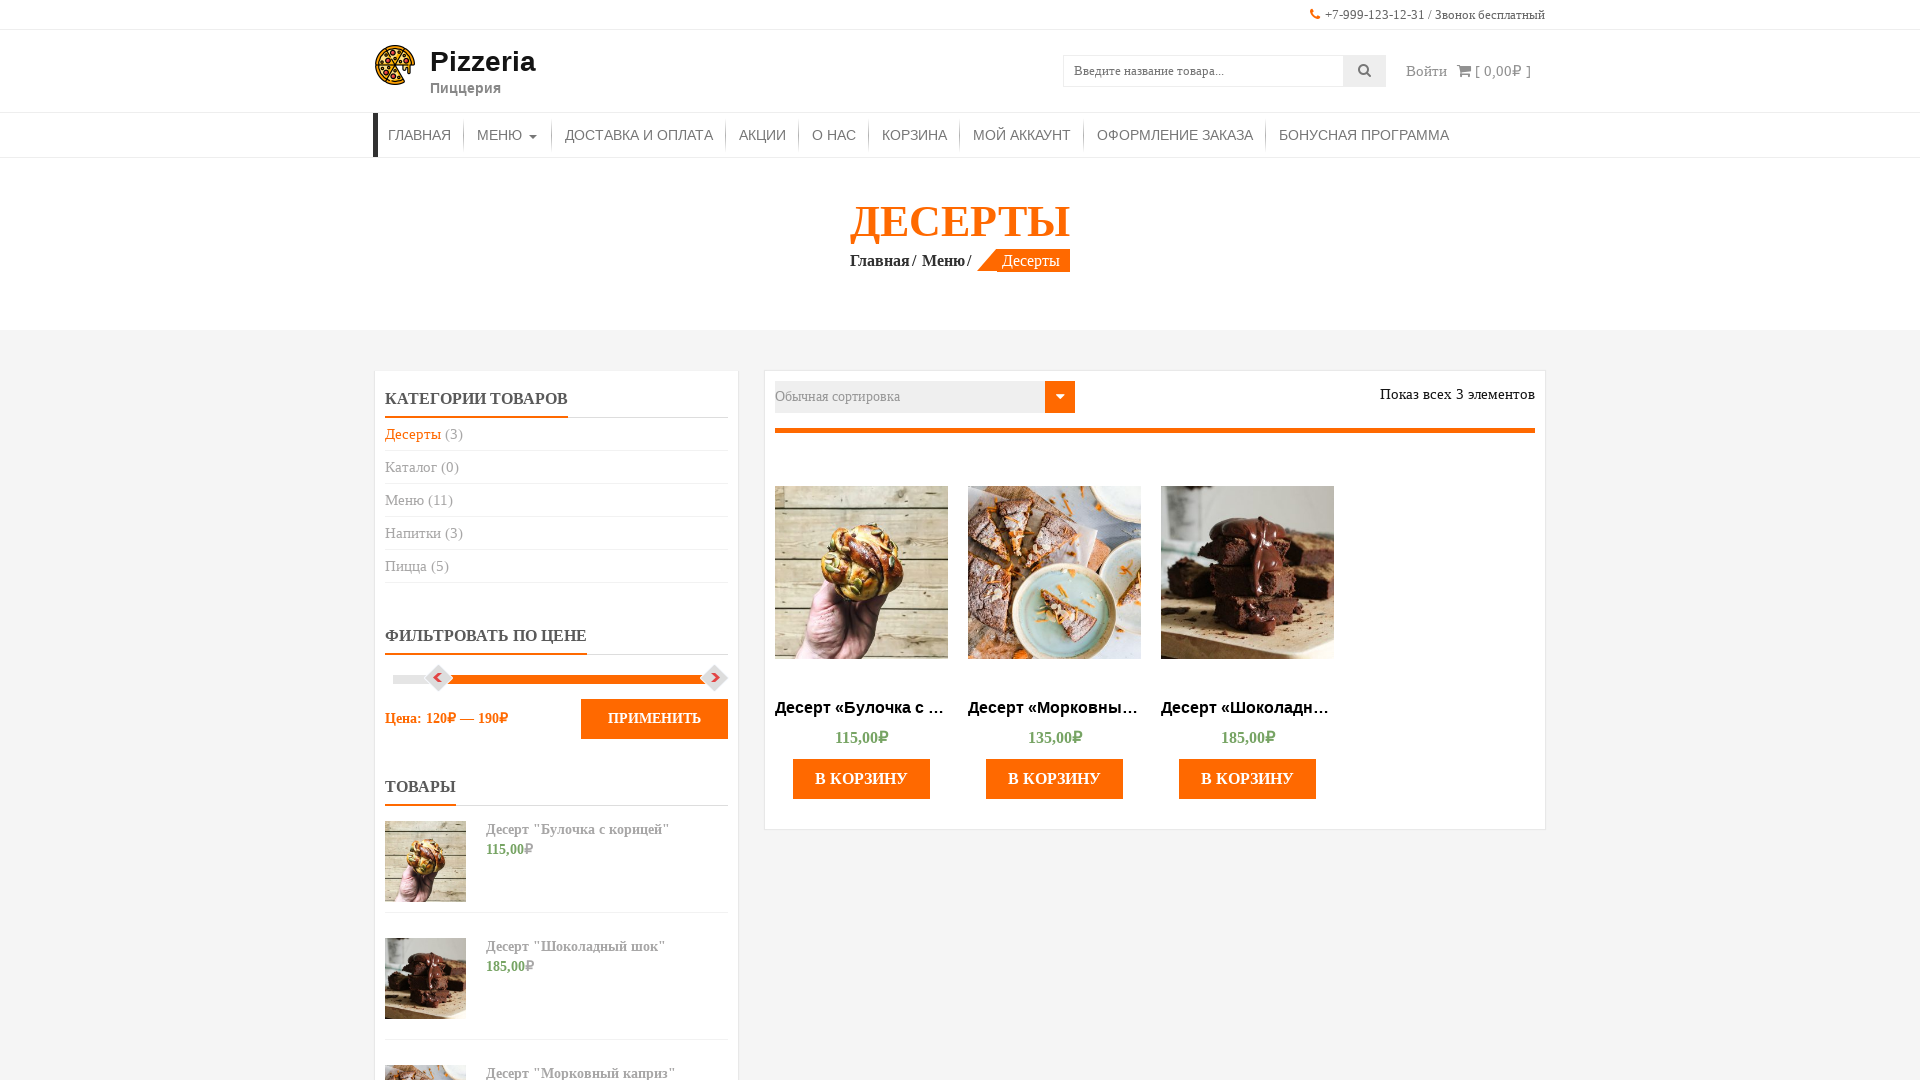

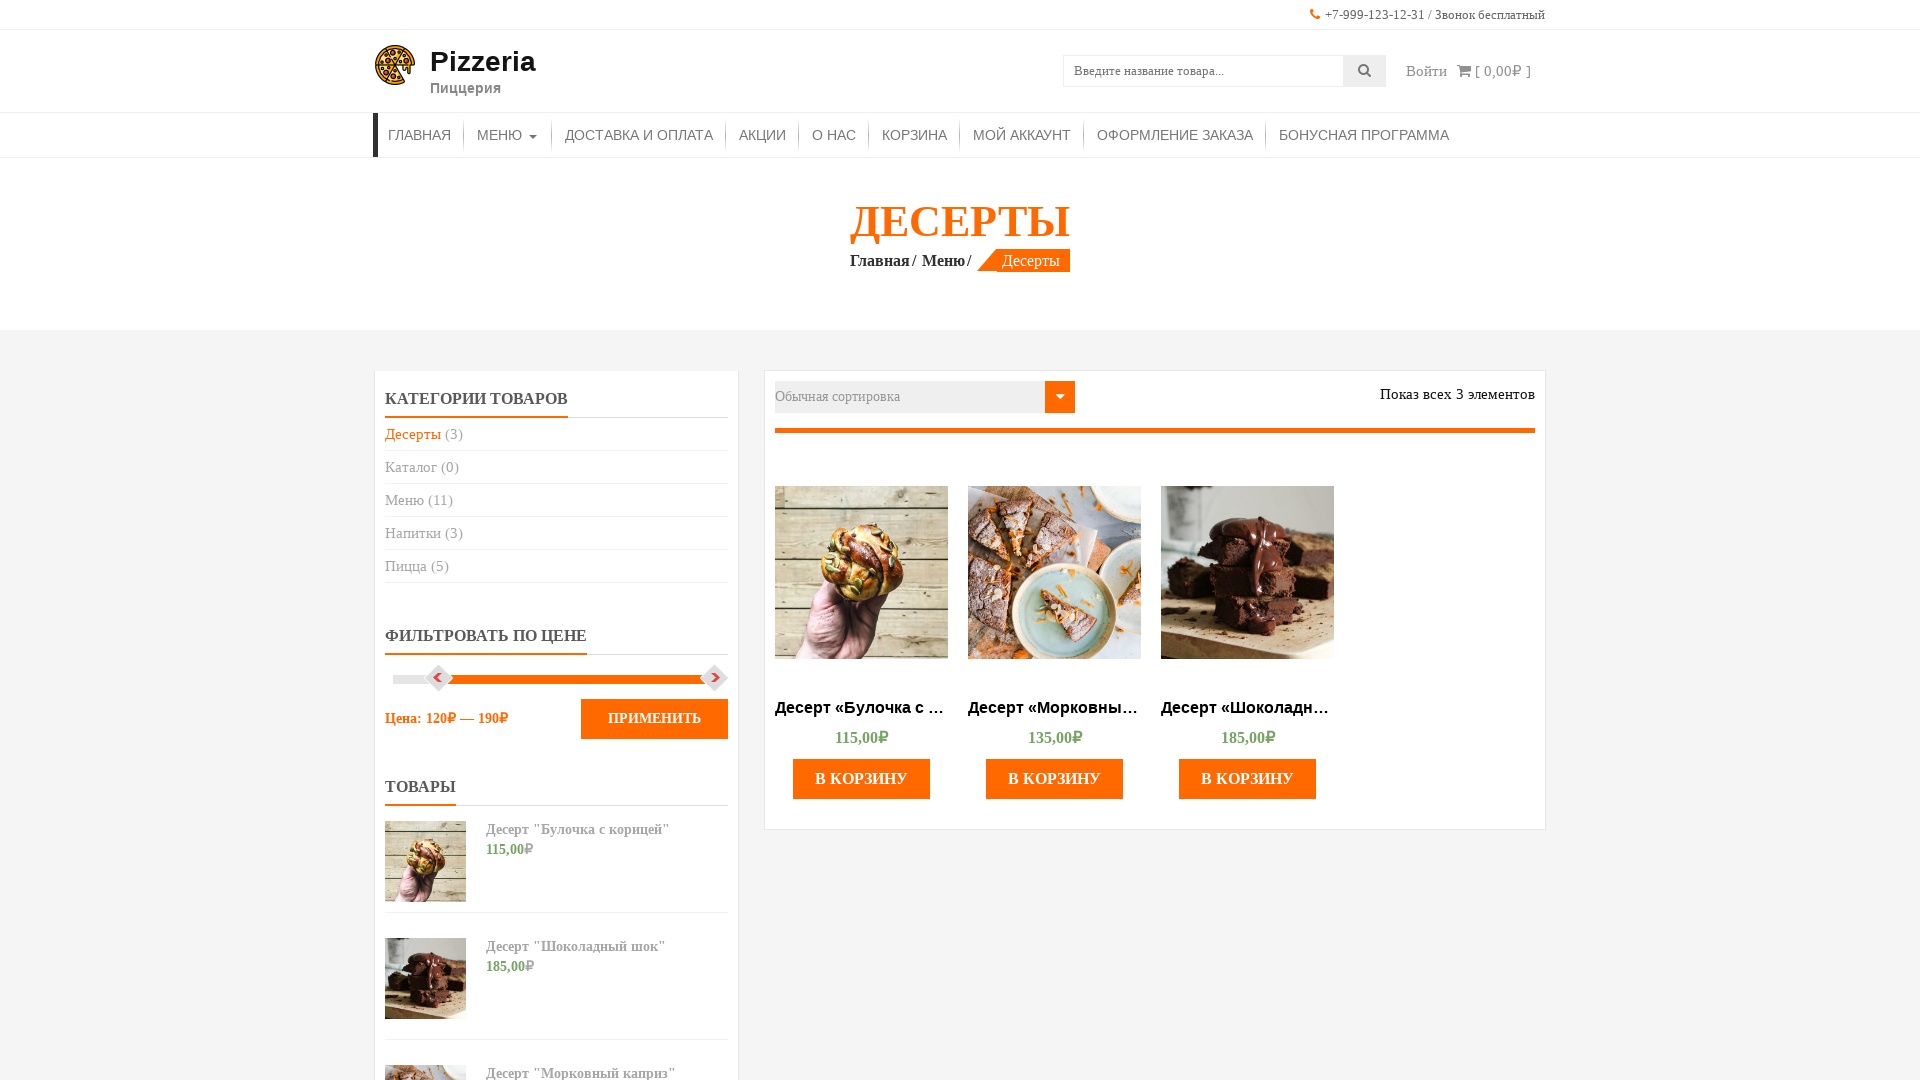